Tests the search functionality on the API documentation page by entering a search query and waiting for search results to appear

Starting URL: https://api.dxeco.io/docs

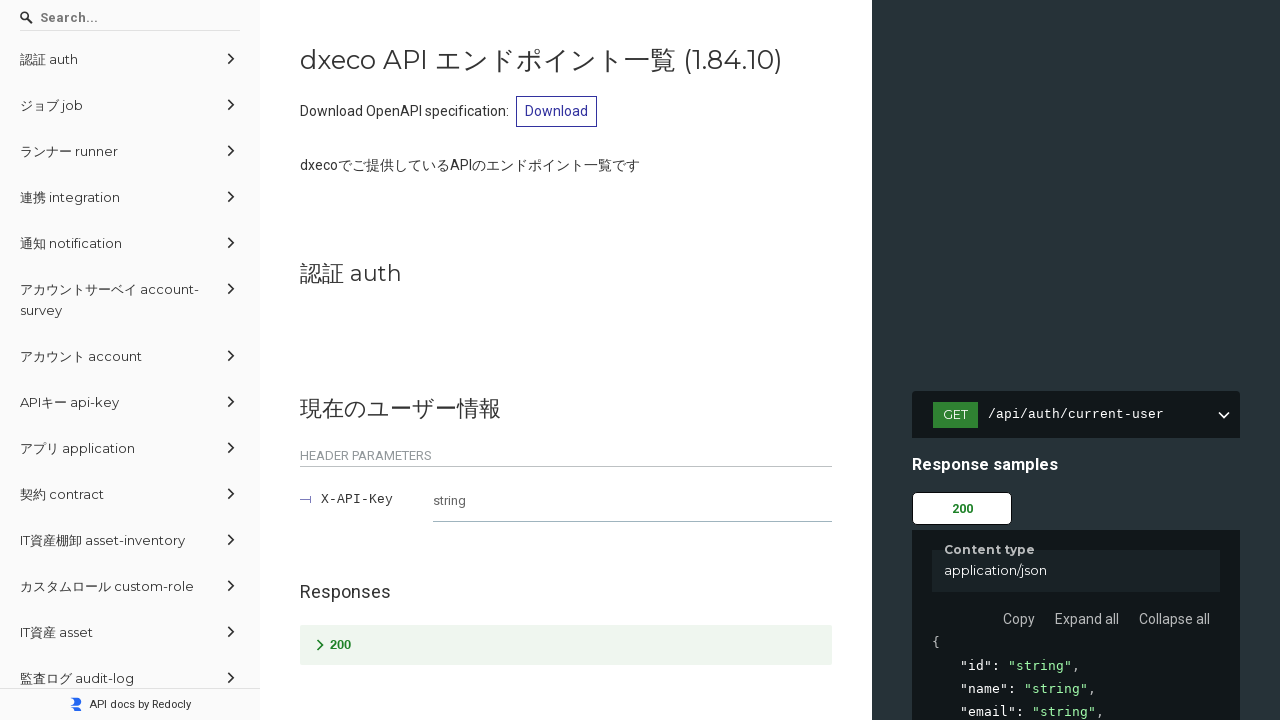

Filled search input with 'auth' query on input[aria-label="Search"]
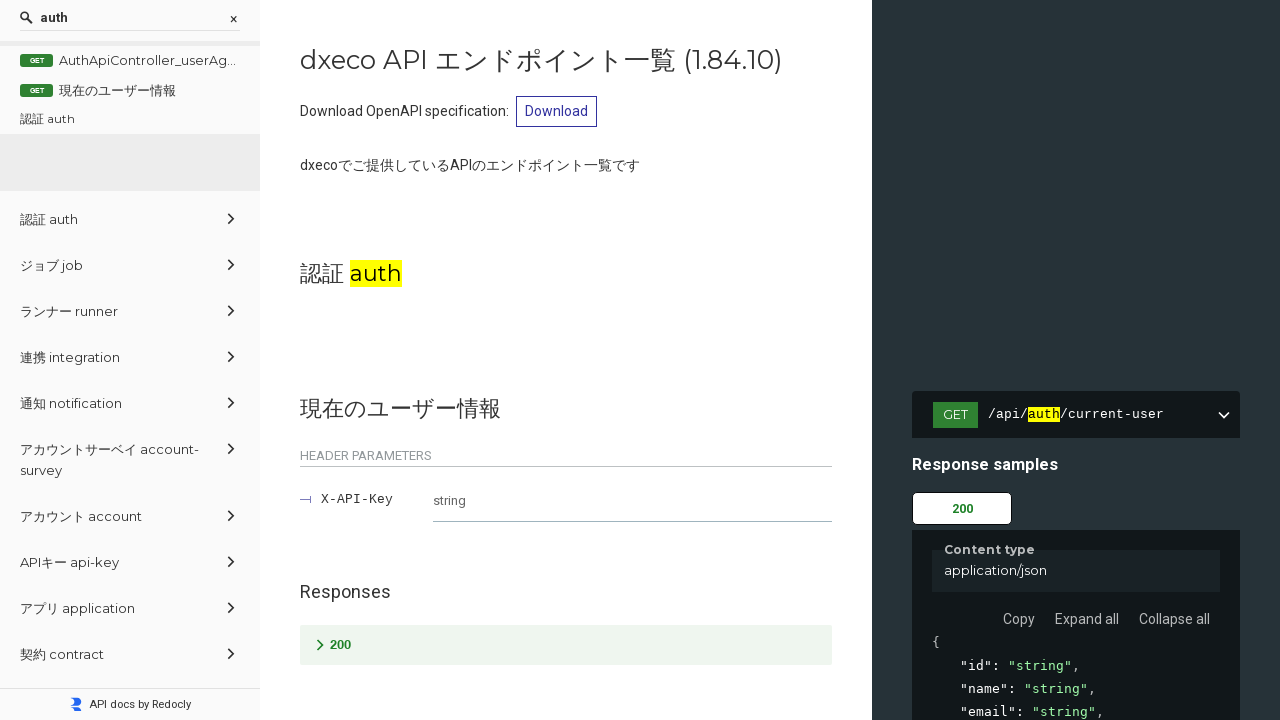

Search results appeared in the documentation
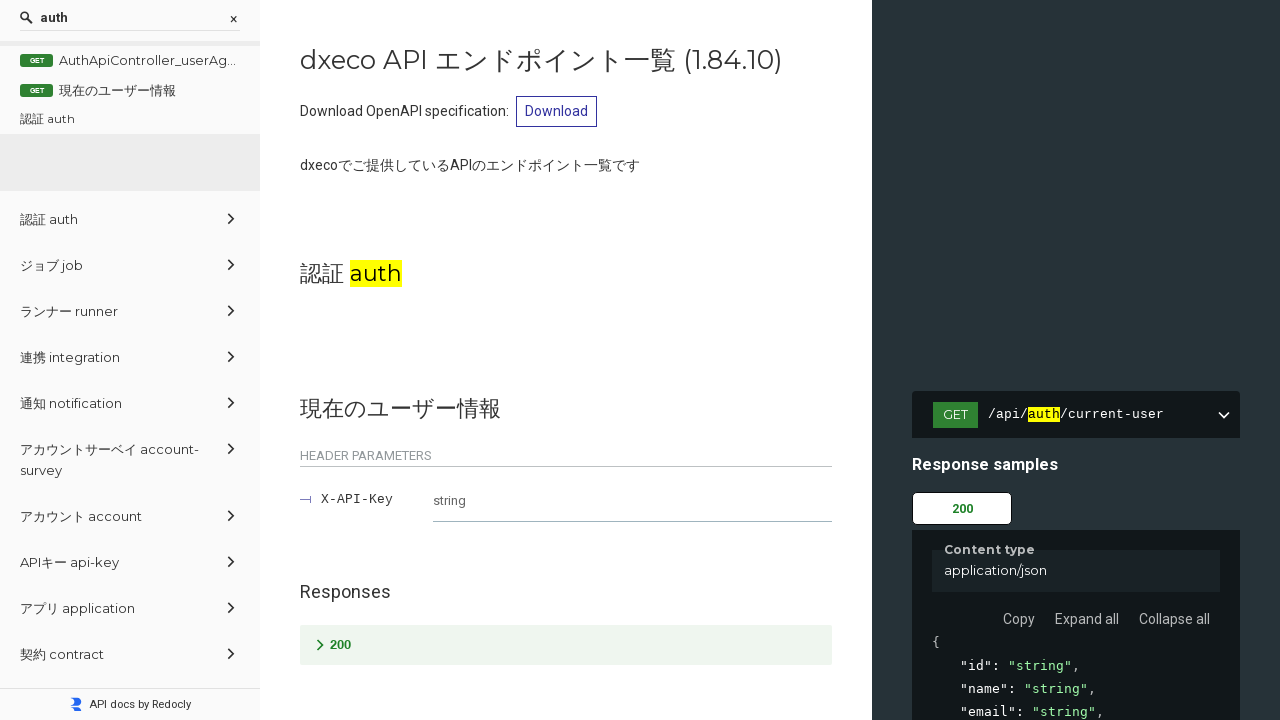

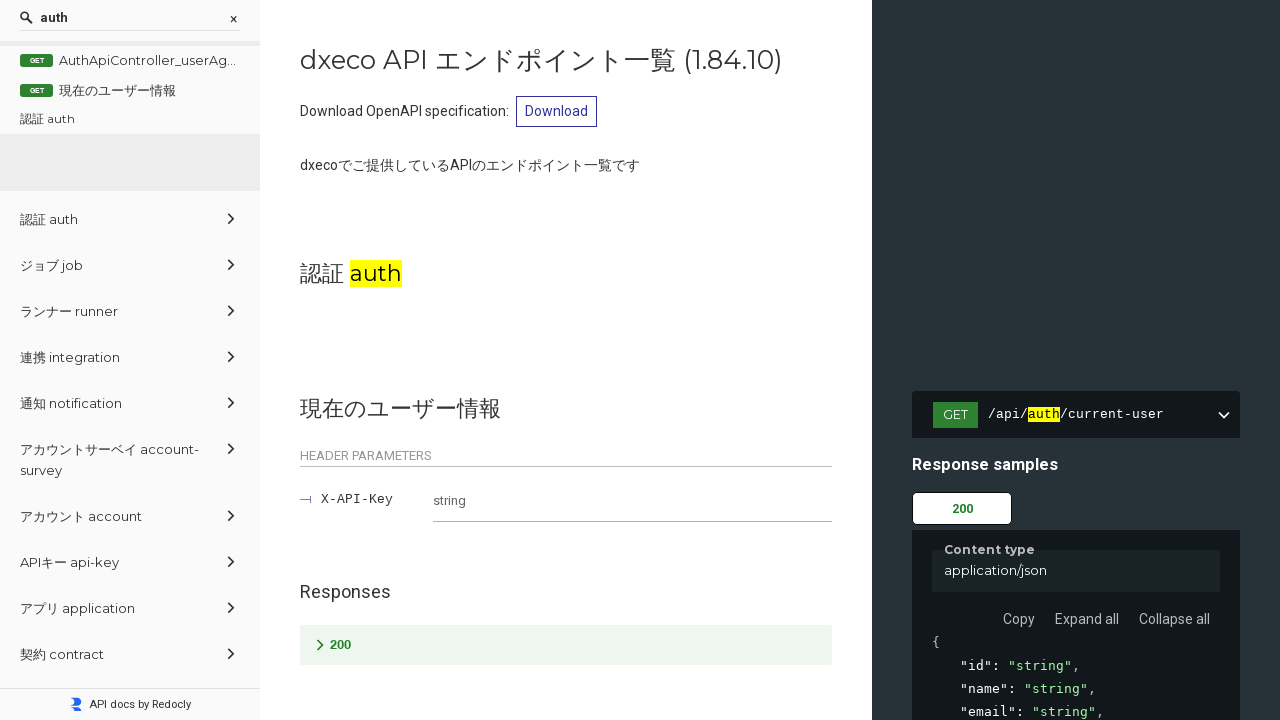